Tests popup window handling by clicking a button to open a popup, switching to and closing the popup window, then returning to the main window and triggering an alert.

Starting URL: https://www.automationtesting.co.uk/popups.html

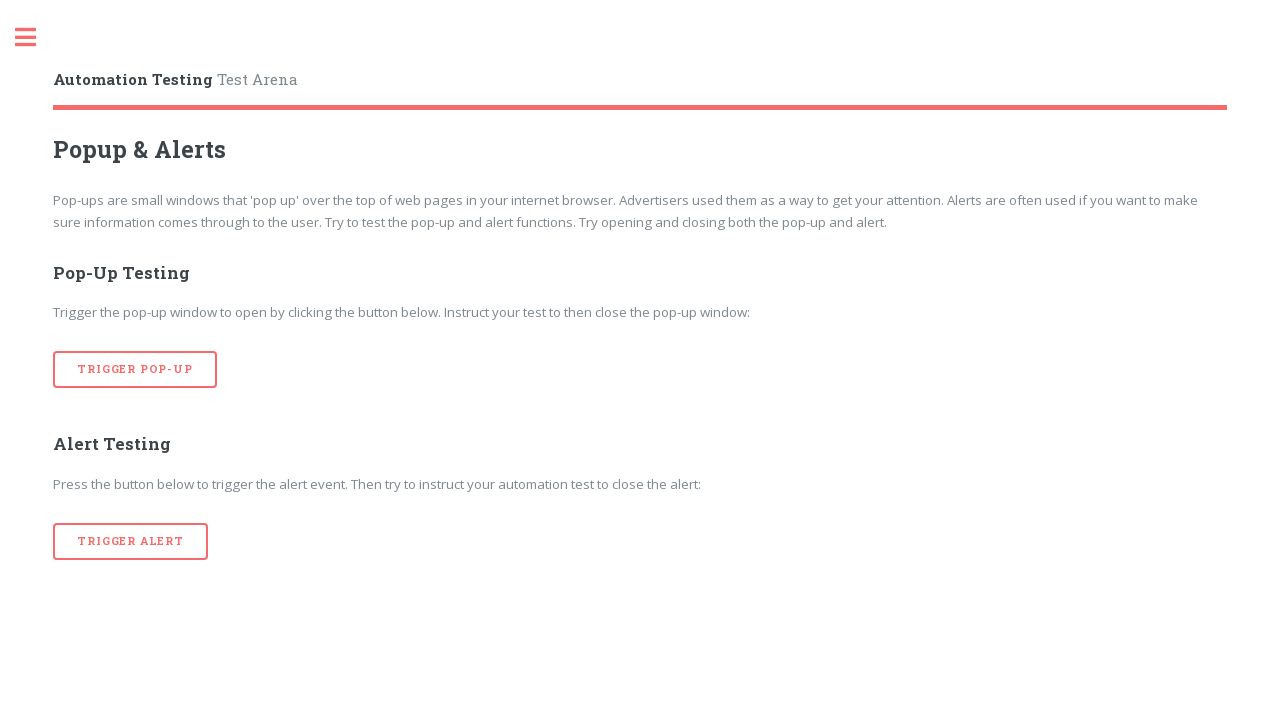

Clicked button to open popup window at (135, 370) on [onclick='popup()']
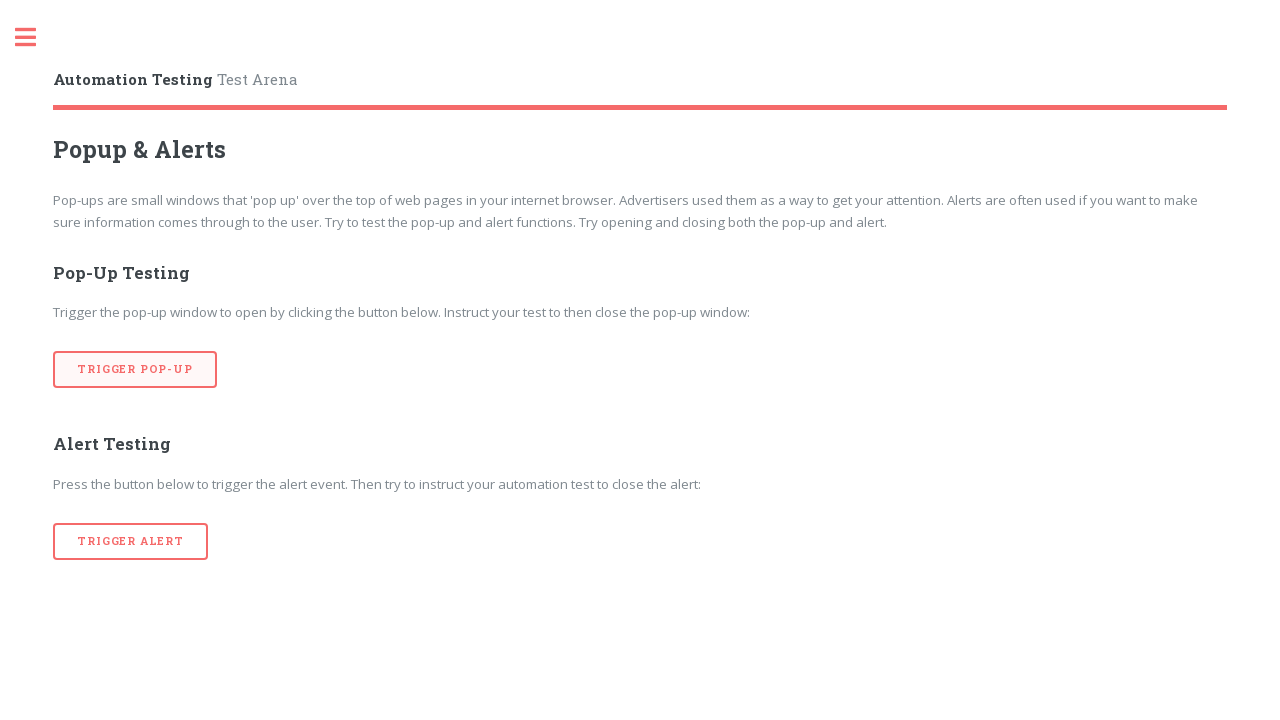

Waited for popup window to open
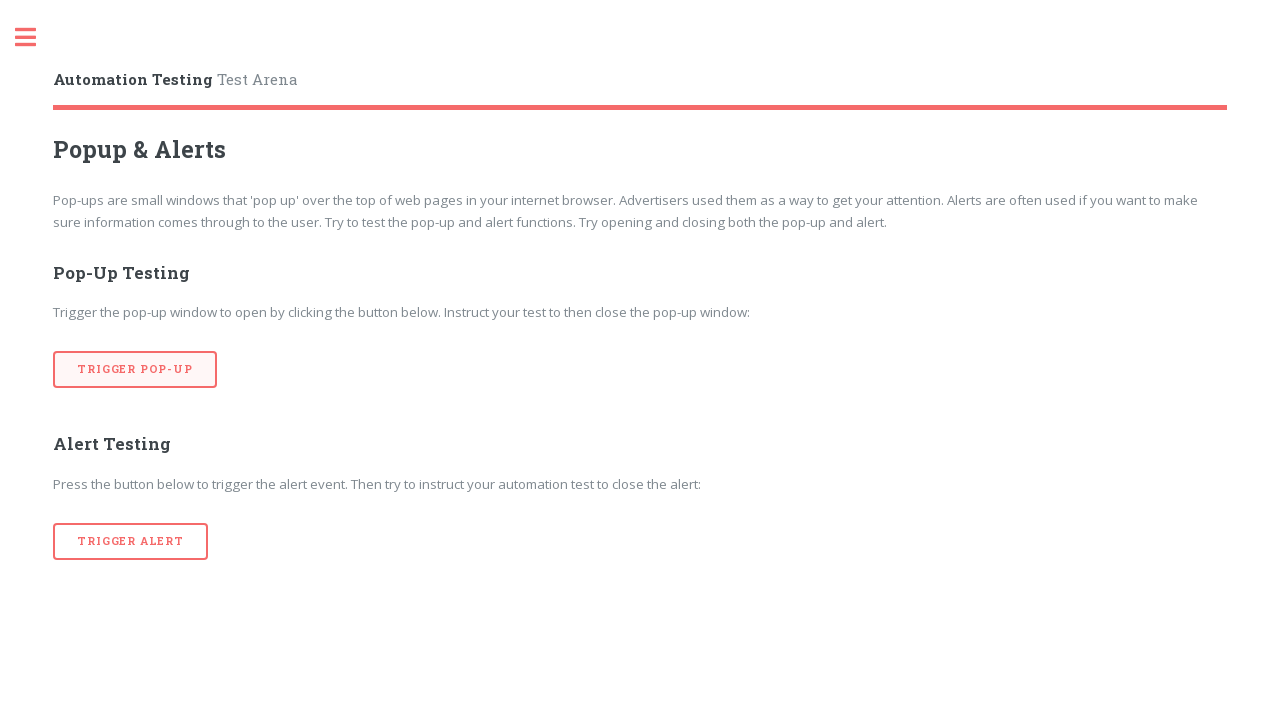

Retrieved all pages from context
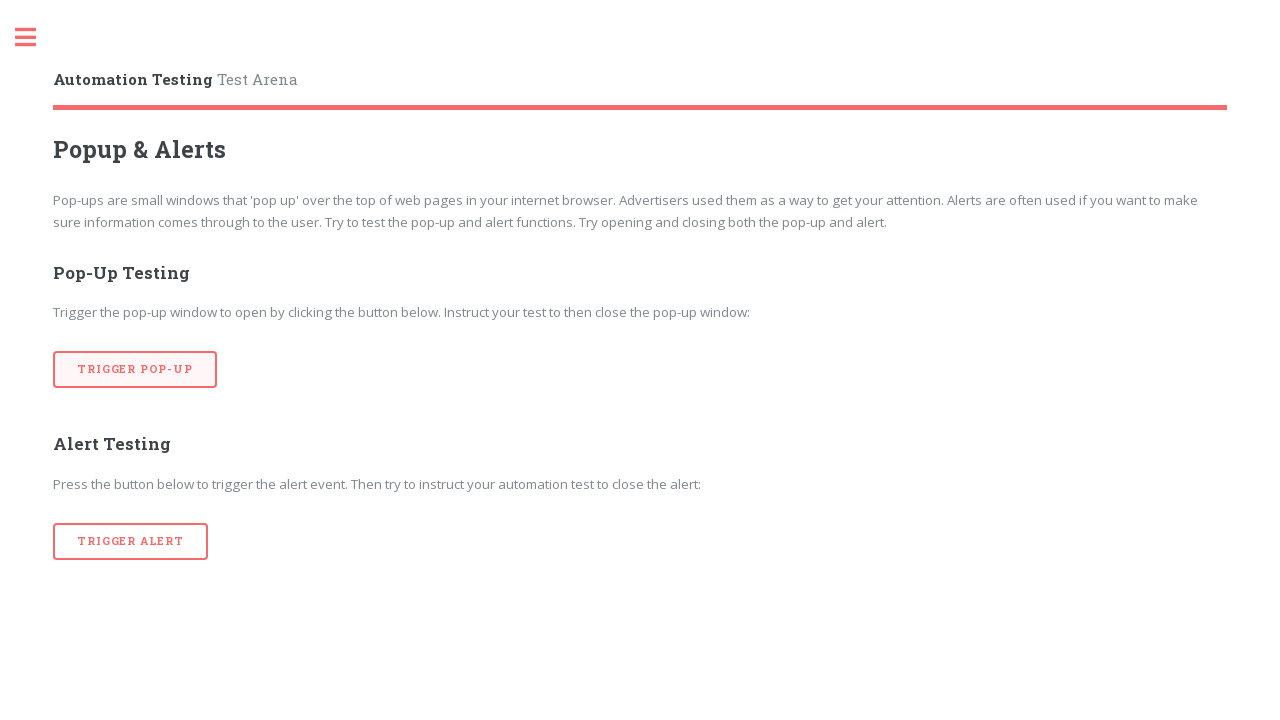

Closed popup window
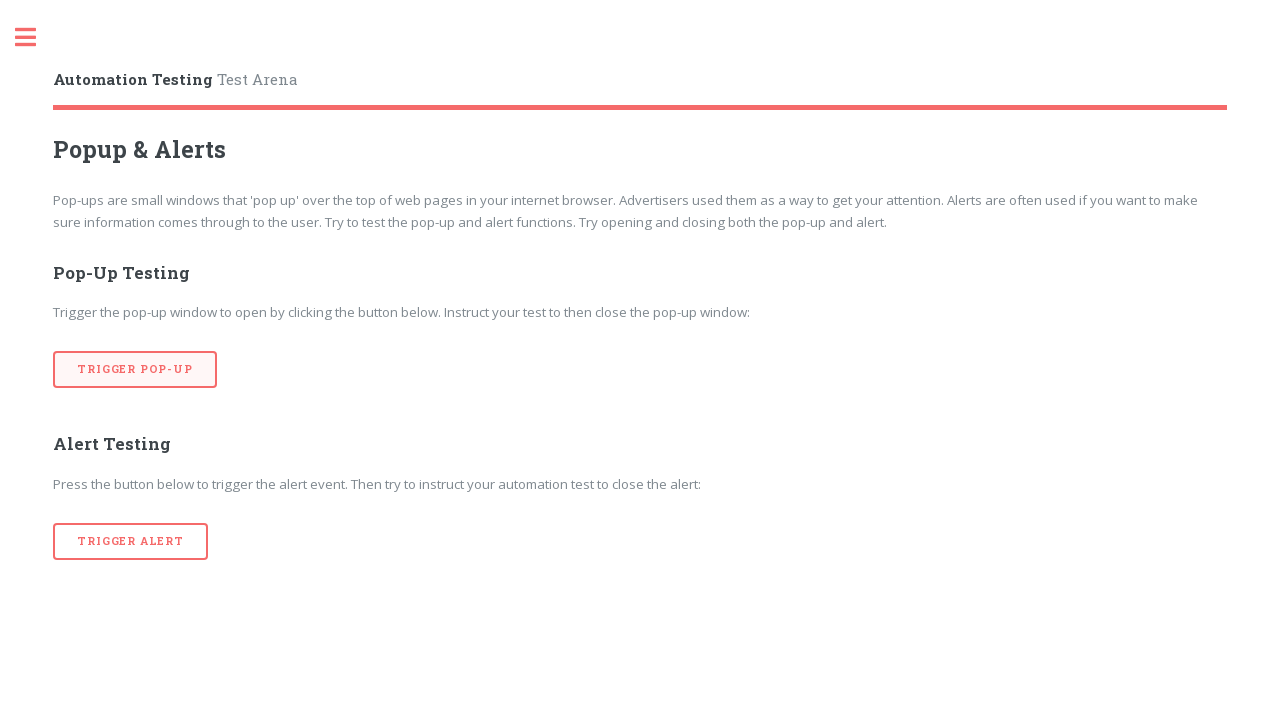

Waited after closing popup
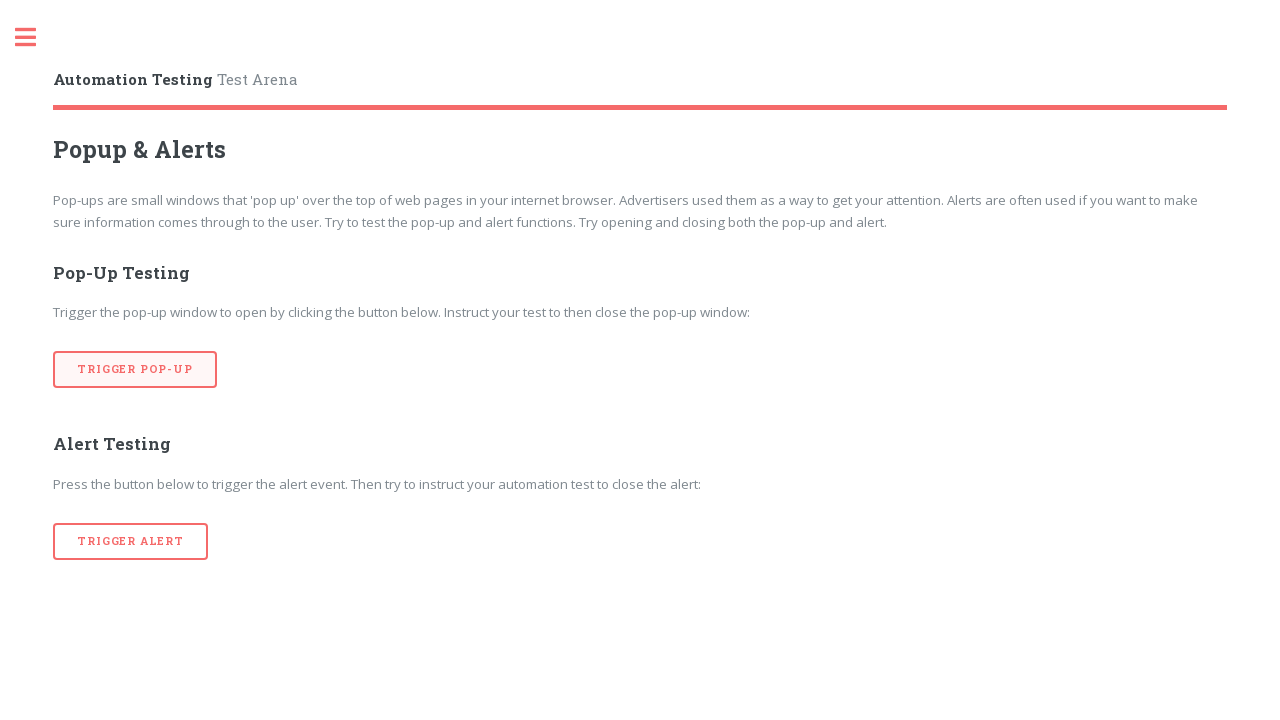

Clicked button to trigger alert on main window at (131, 541) on [onclick='alertTrigger()']
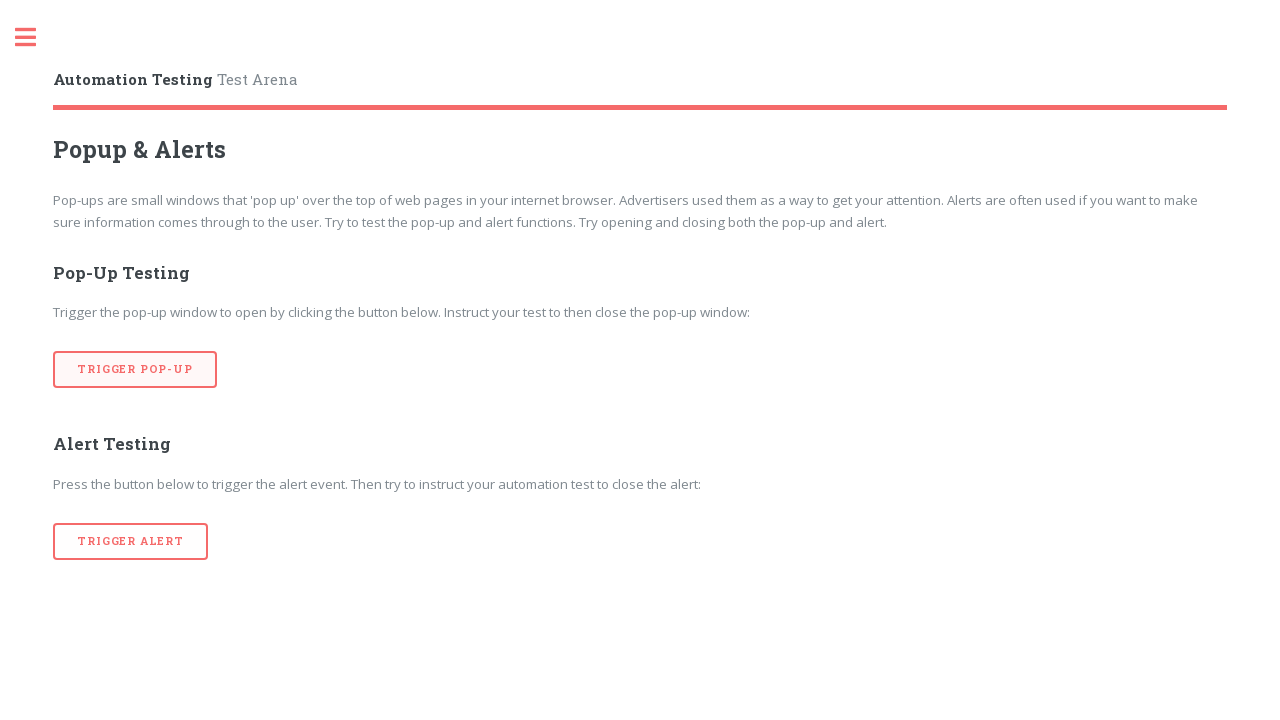

Set up dialog handler to accept alerts
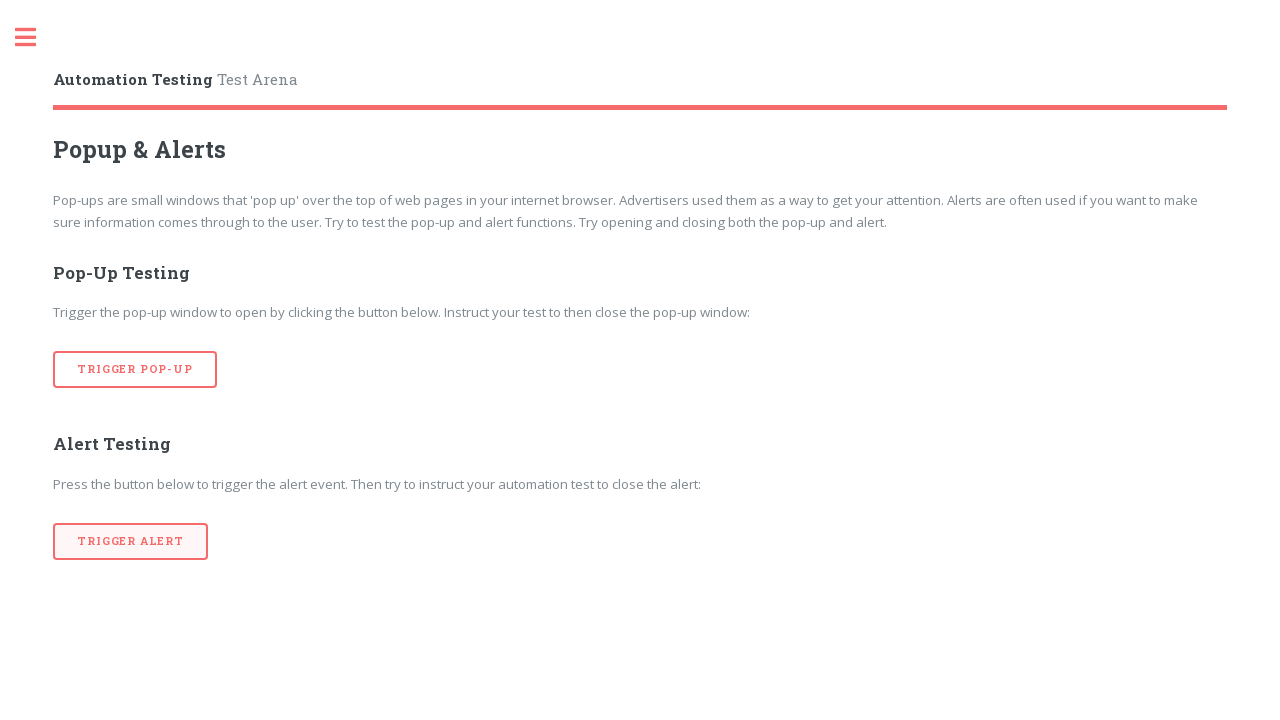

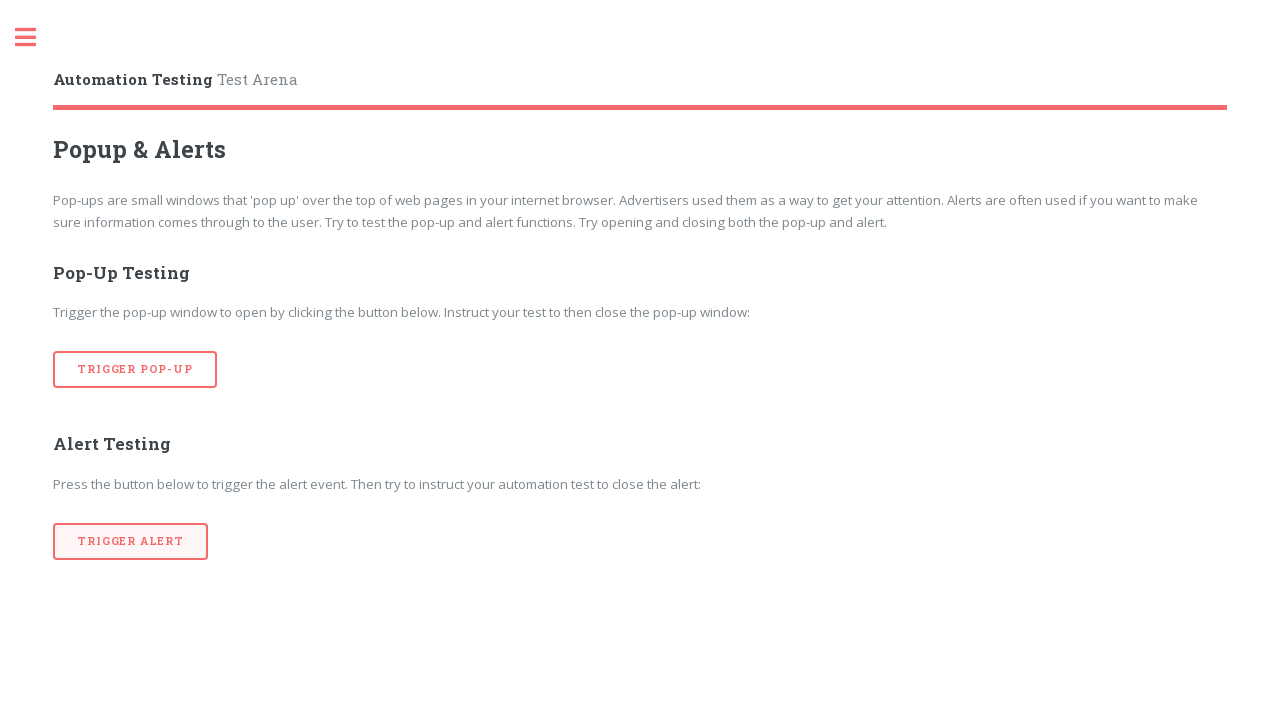